Tests dynamic loading functionality by clicking a Start button and verifying that "Hello World!" text appears after the loading completes

Starting URL: https://the-internet.herokuapp.com/dynamic_loading/1

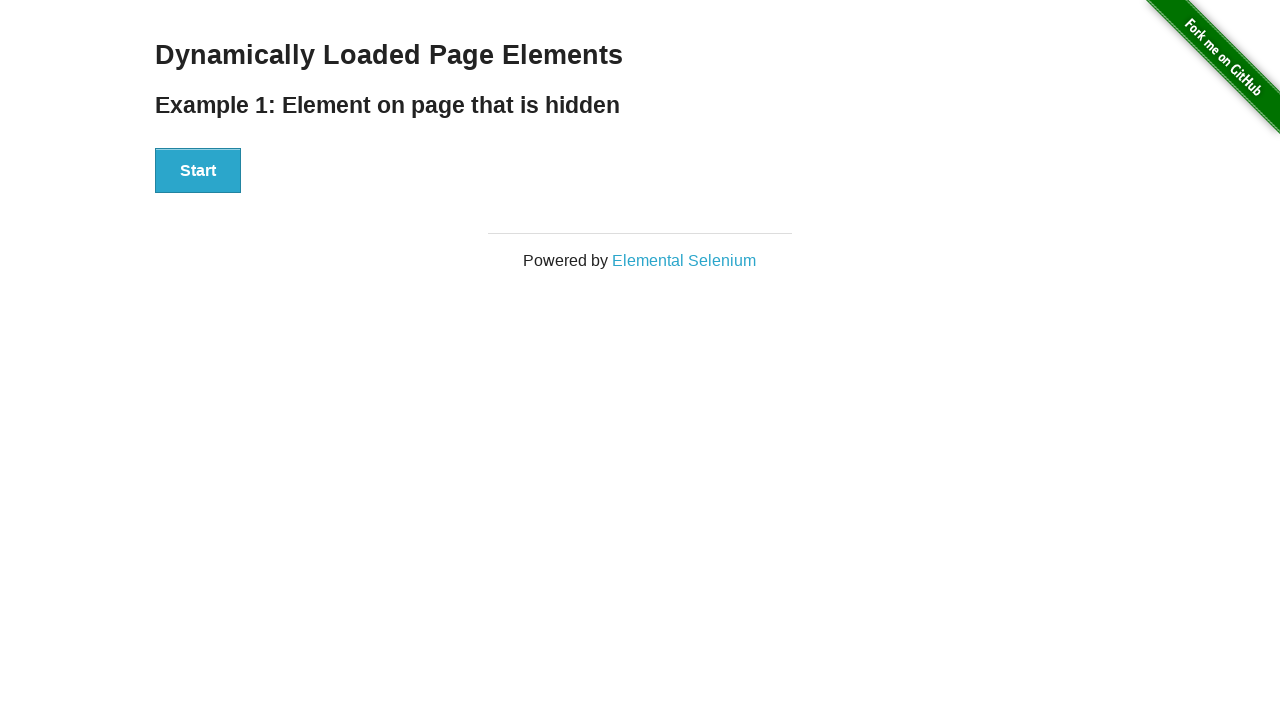

Clicked the Start button to initiate dynamic loading at (198, 171) on xpath=//div[@id='start']//button
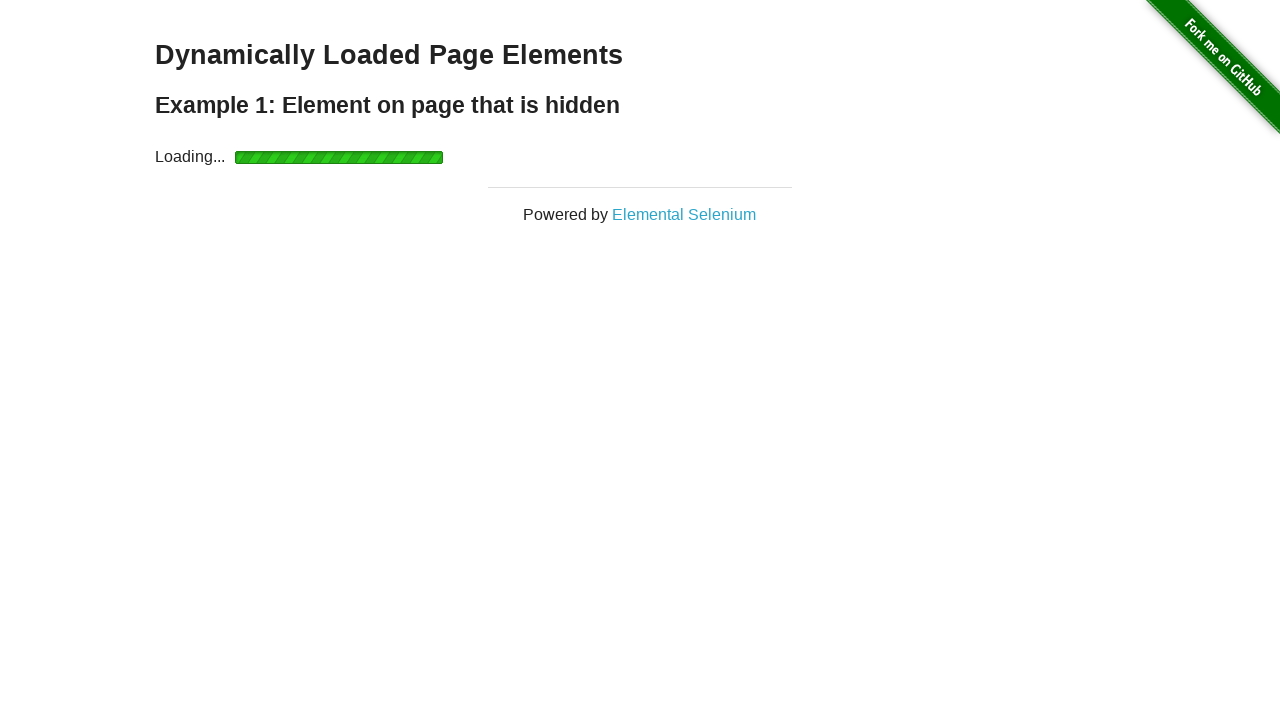

Waited for 'Hello World!' text to appear after loading completed
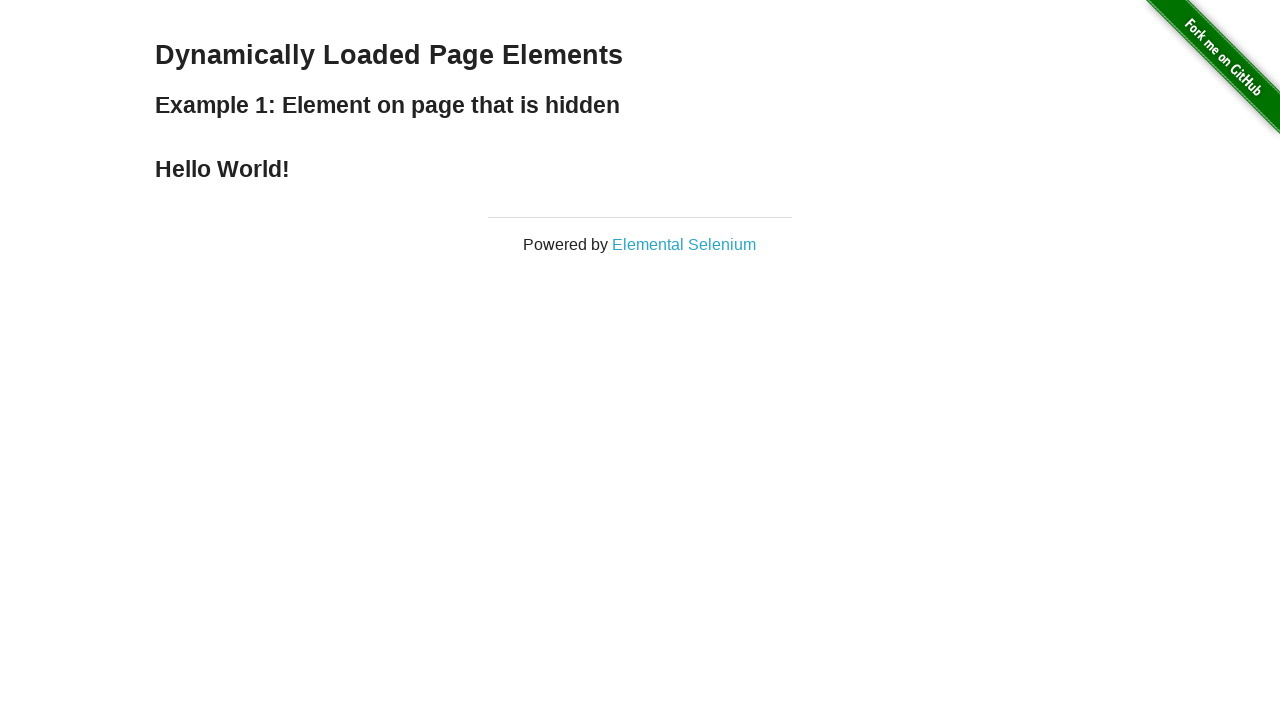

Verified that the displayed text is 'Hello World!'
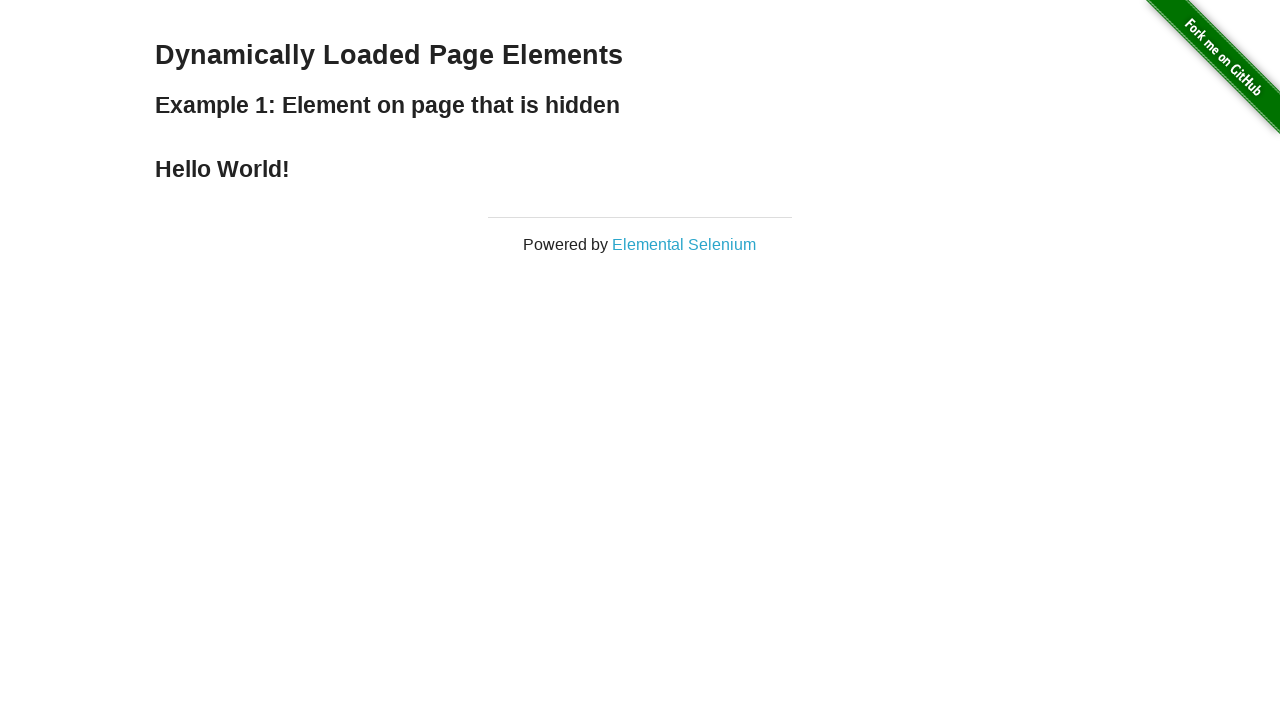

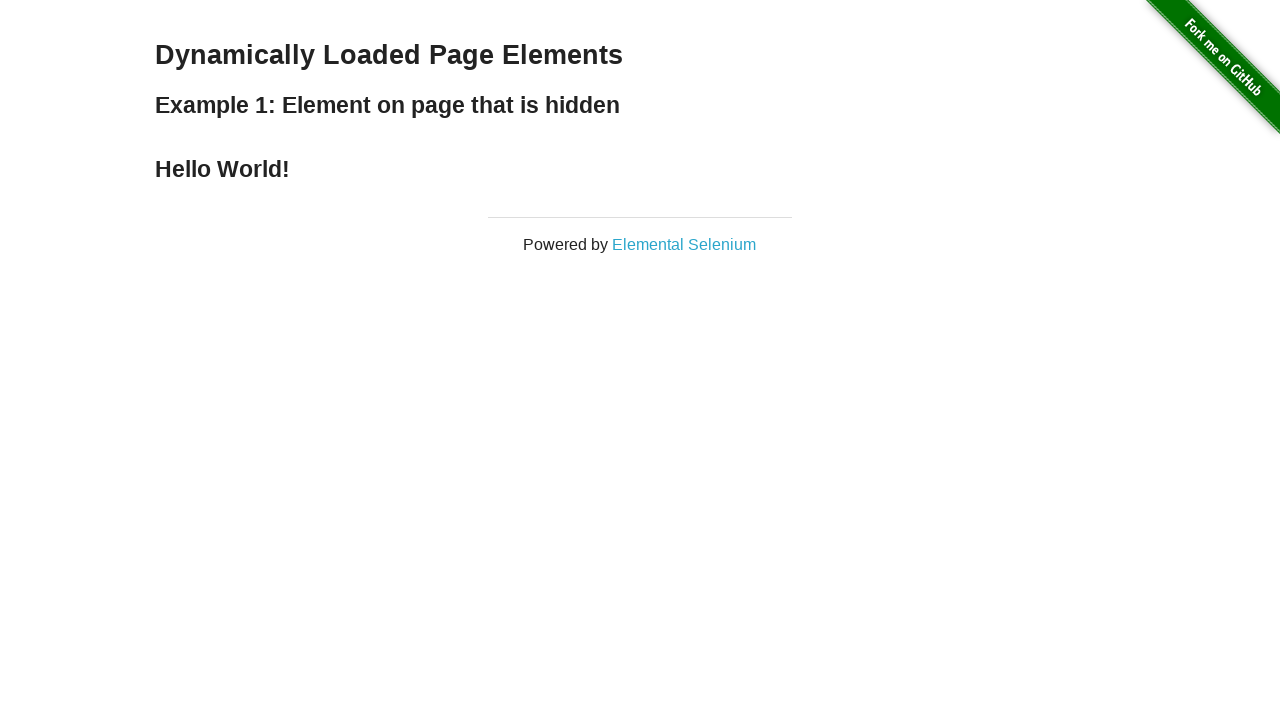